Tests multi-select dropdown by selecting multiple month options

Starting URL: https://multiple-select.wenzhixin.net.cn/templates/template.html?v=189&url=basic.html

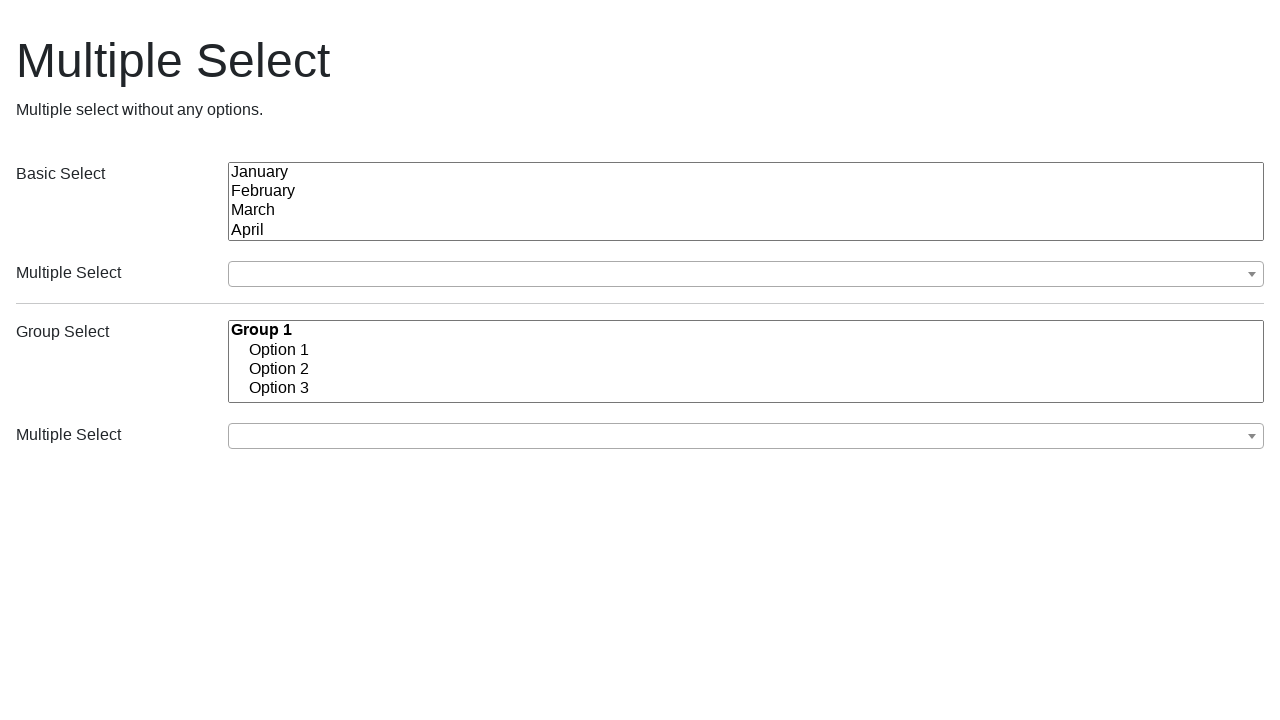

Clicked multi-select dropdown button to open the dropdown menu at (746, 274) on (//button[@class='ms-choice'])[1]
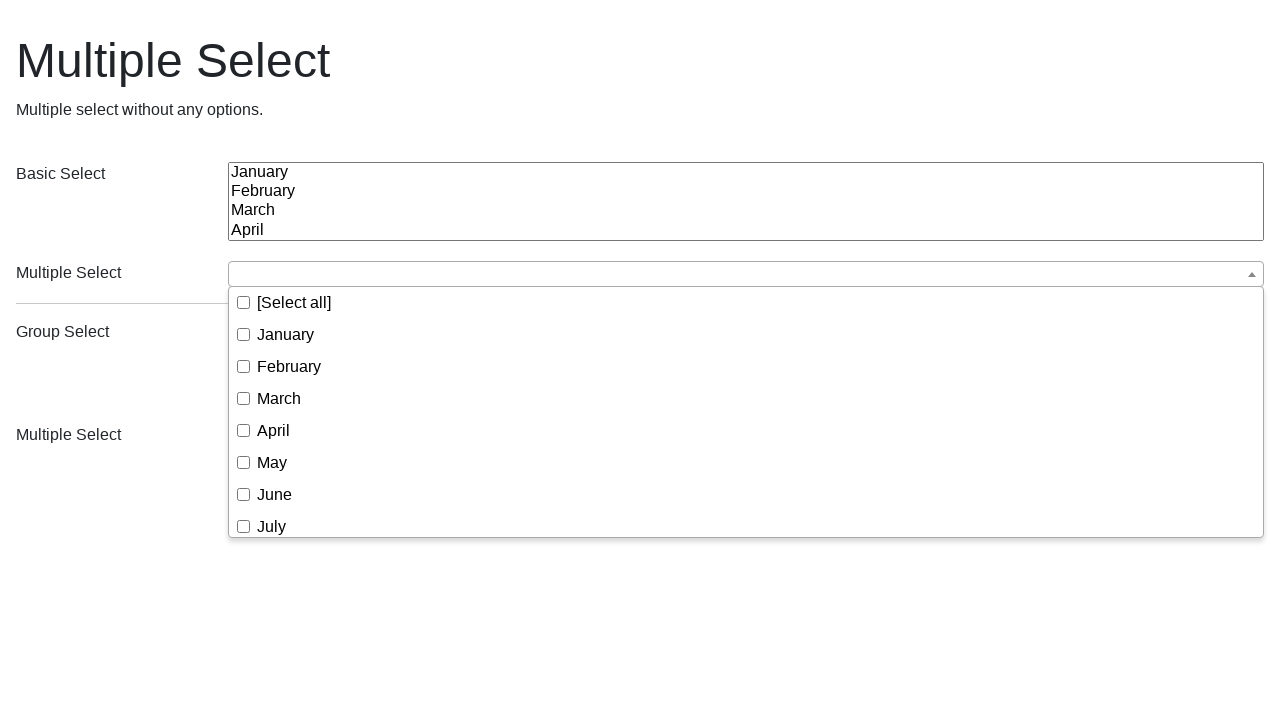

Dropdown menu opened and options are visible
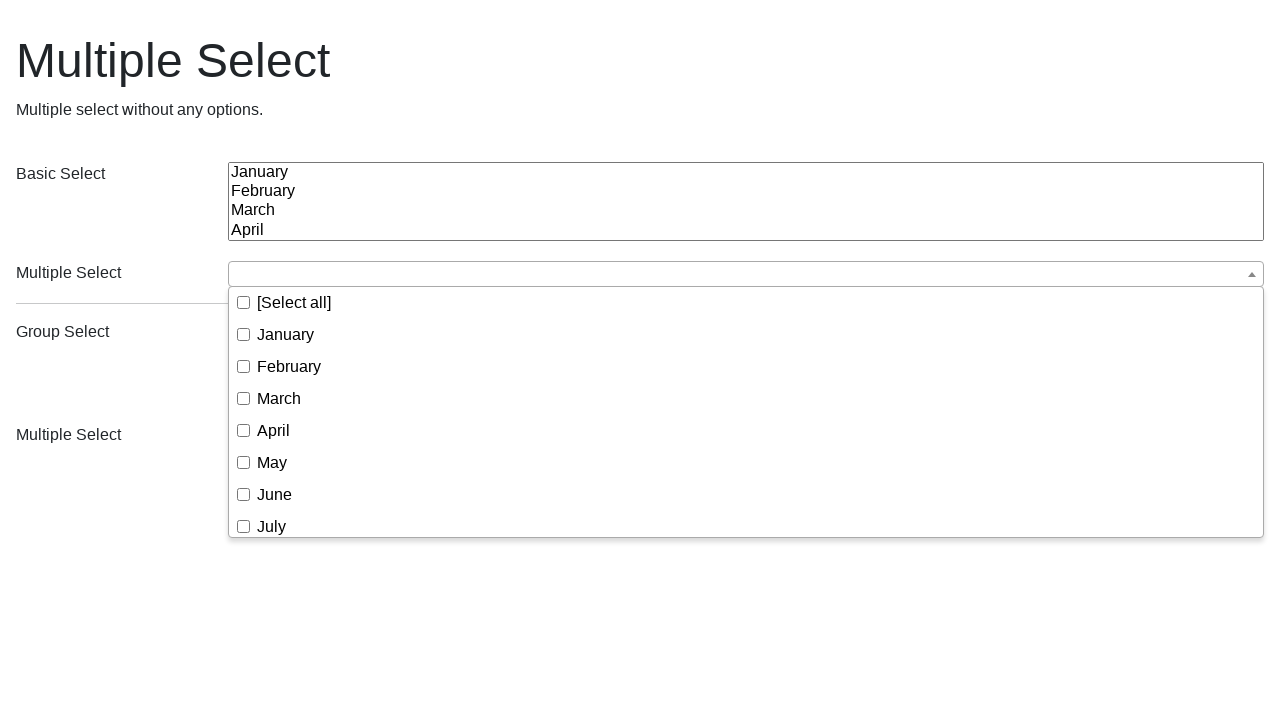

Selected 'May' from the multi-select dropdown at (272, 462) on (//div[@class='ms-drop bottom'])[1]//span[text()='May']
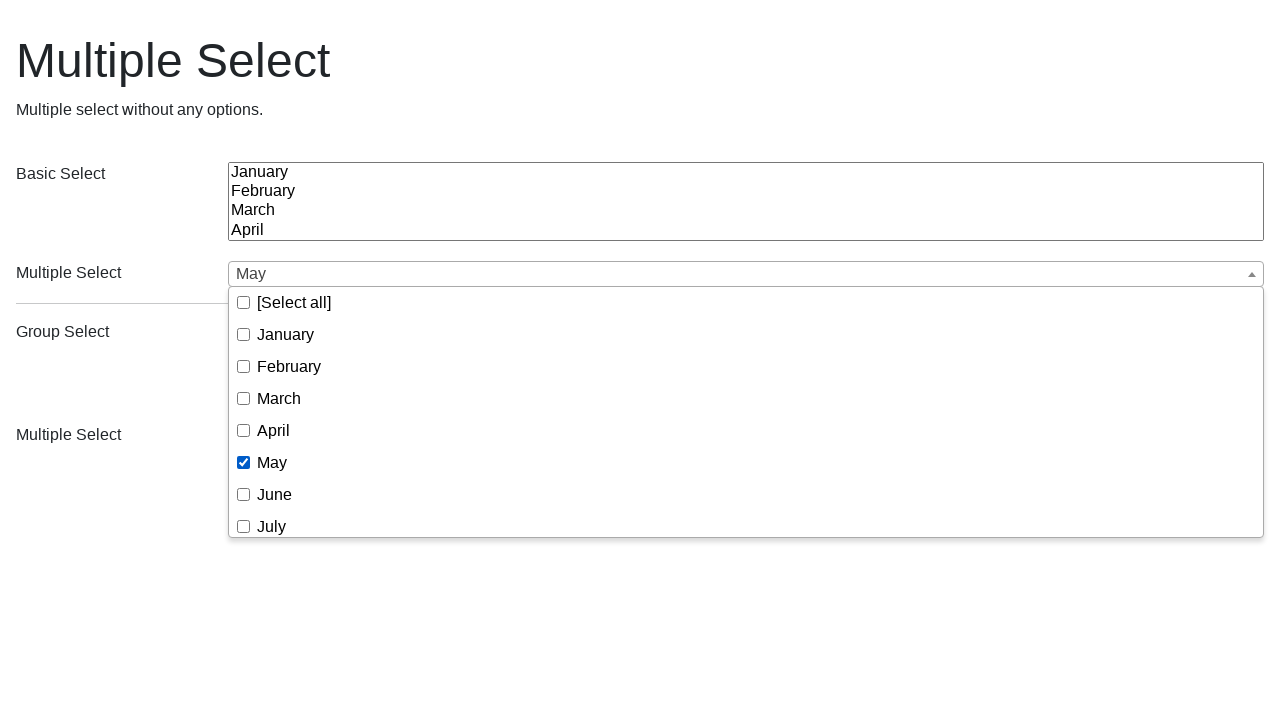

Selected 'July' from the multi-select dropdown at (272, 526) on (//div[@class='ms-drop bottom'])[1]//span[text()='July']
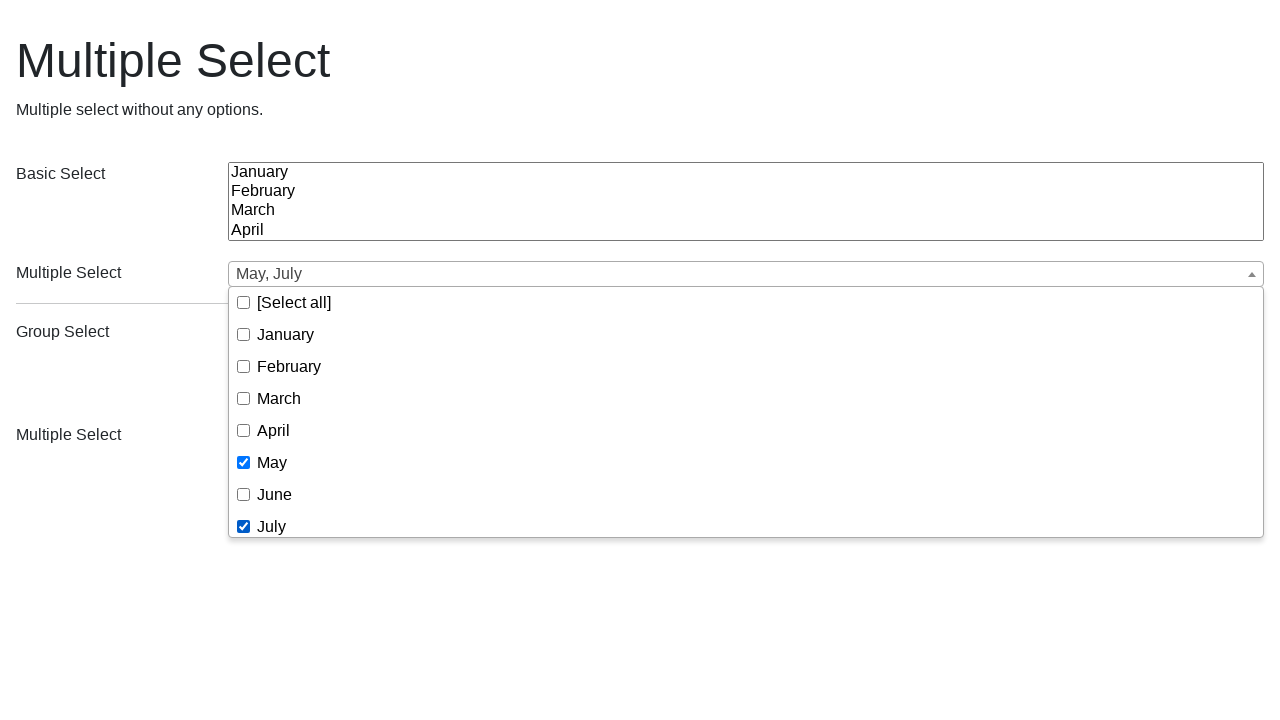

Selected 'August' from the multi-select dropdown at (282, 411) on (//div[@class='ms-drop bottom'])[1]//span[text()='August']
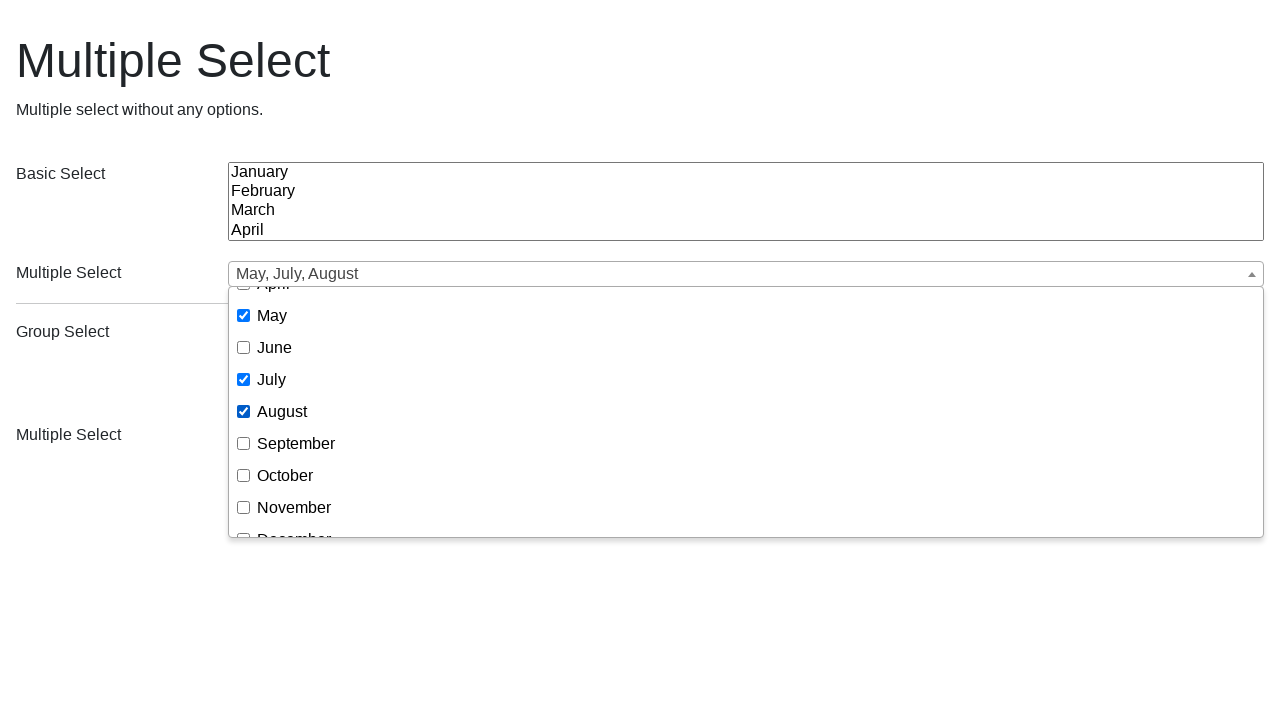

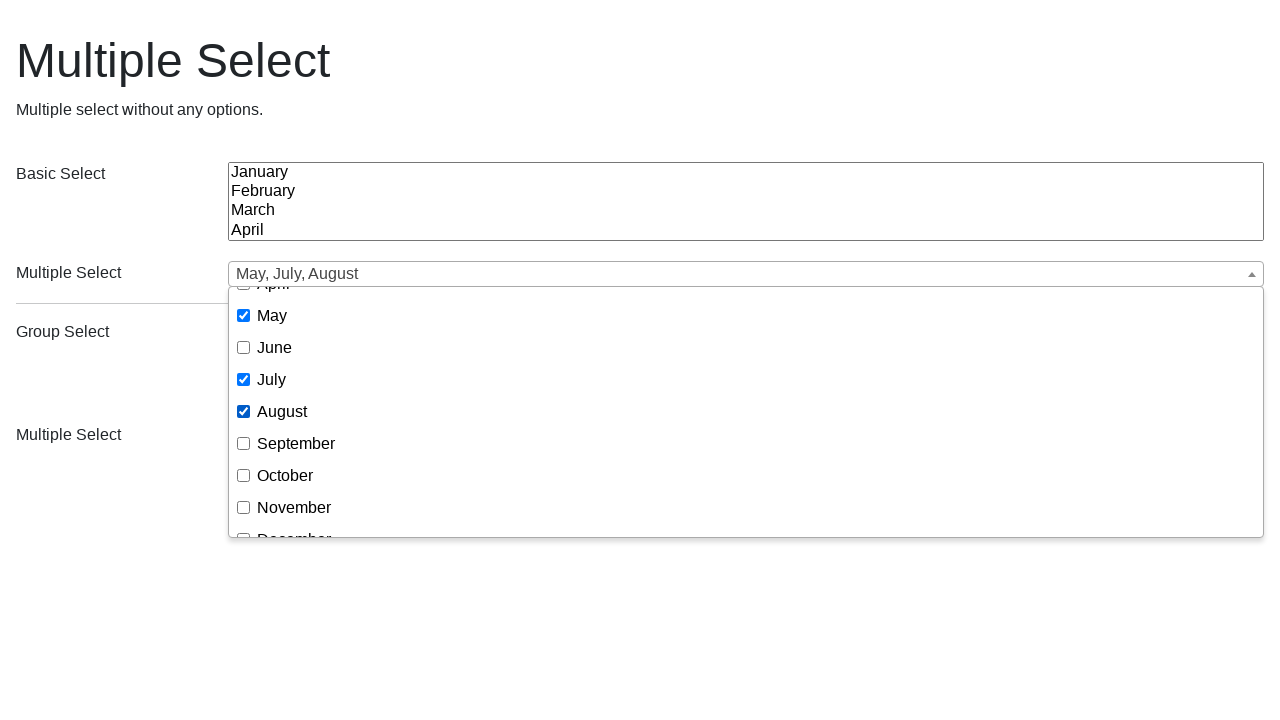